Gets a hidden value from an image attribute, calculates result, fills form with checkbox and radio, then submits

Starting URL: http://suninjuly.github.io/get_attribute.html

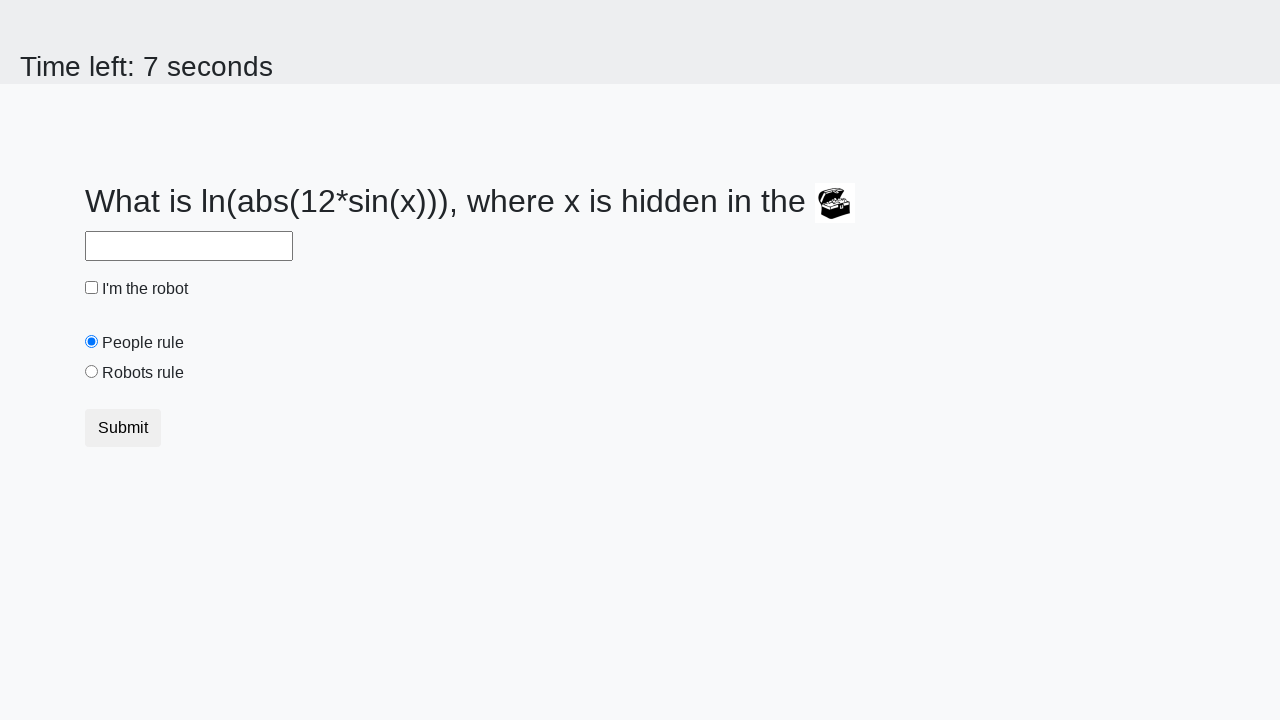

Retrieved treasure value from image attribute
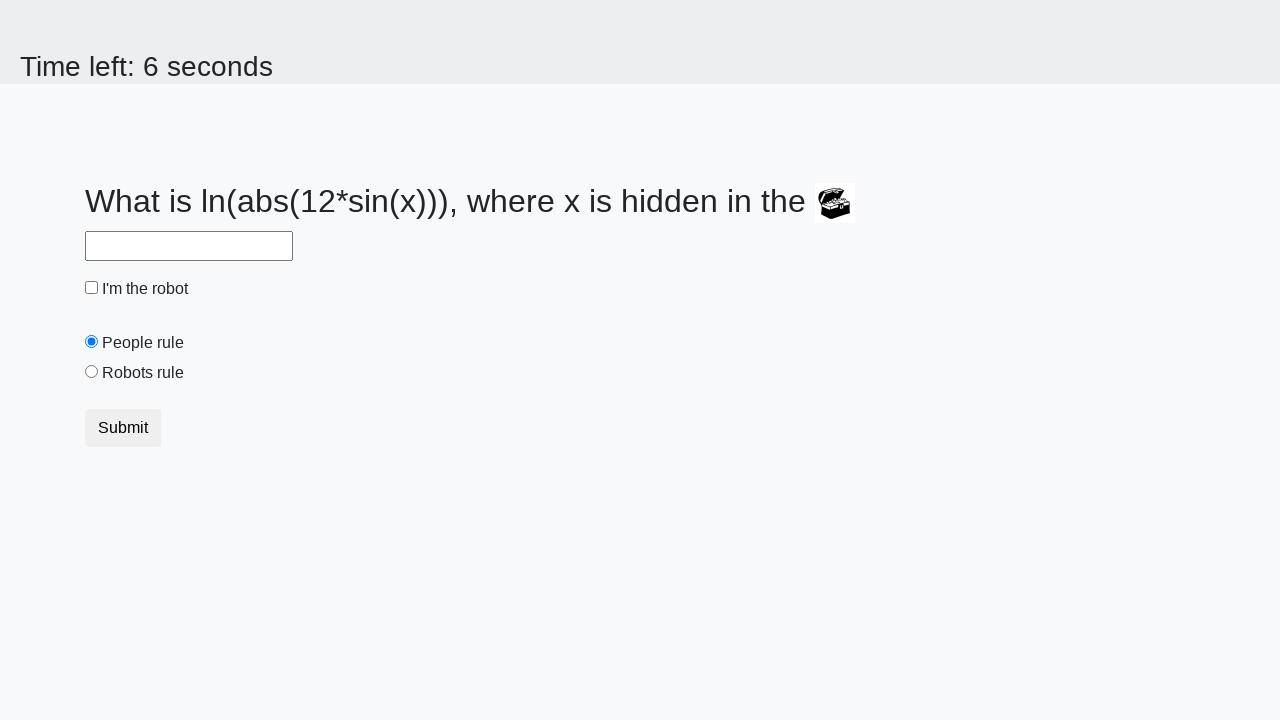

Converted treasure value to integer
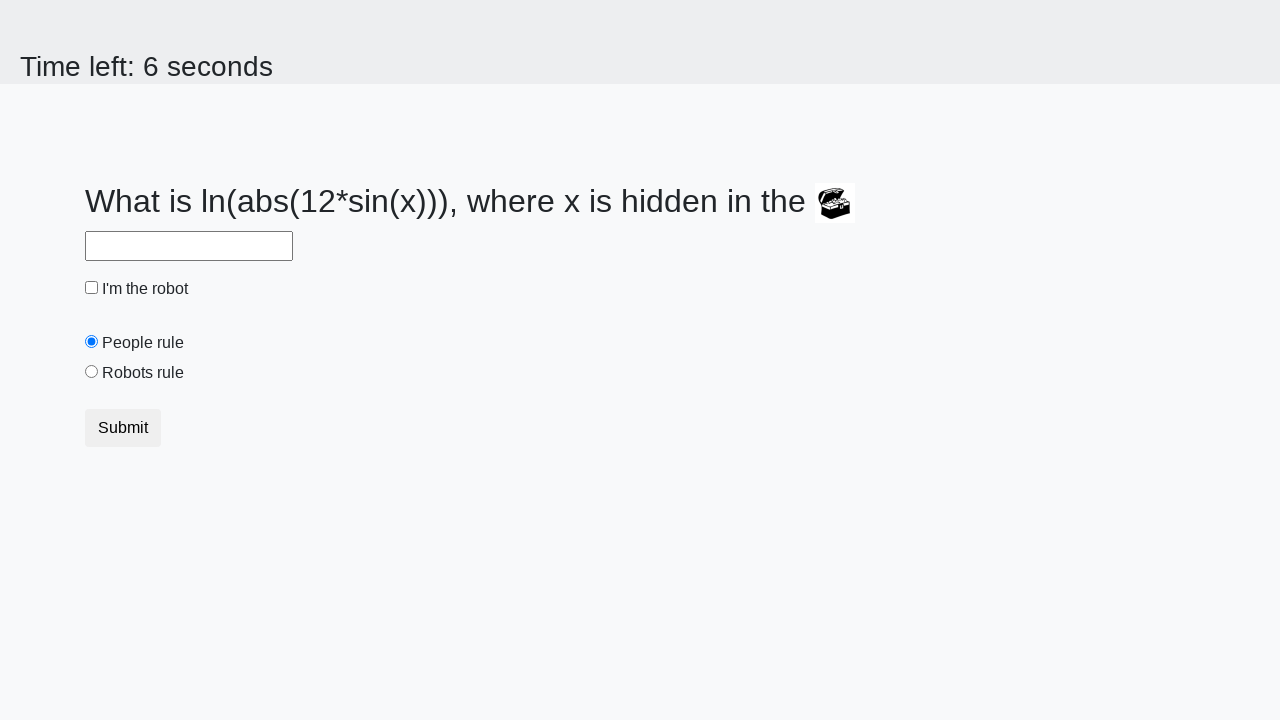

Calculated answer using logarithm and sine functions
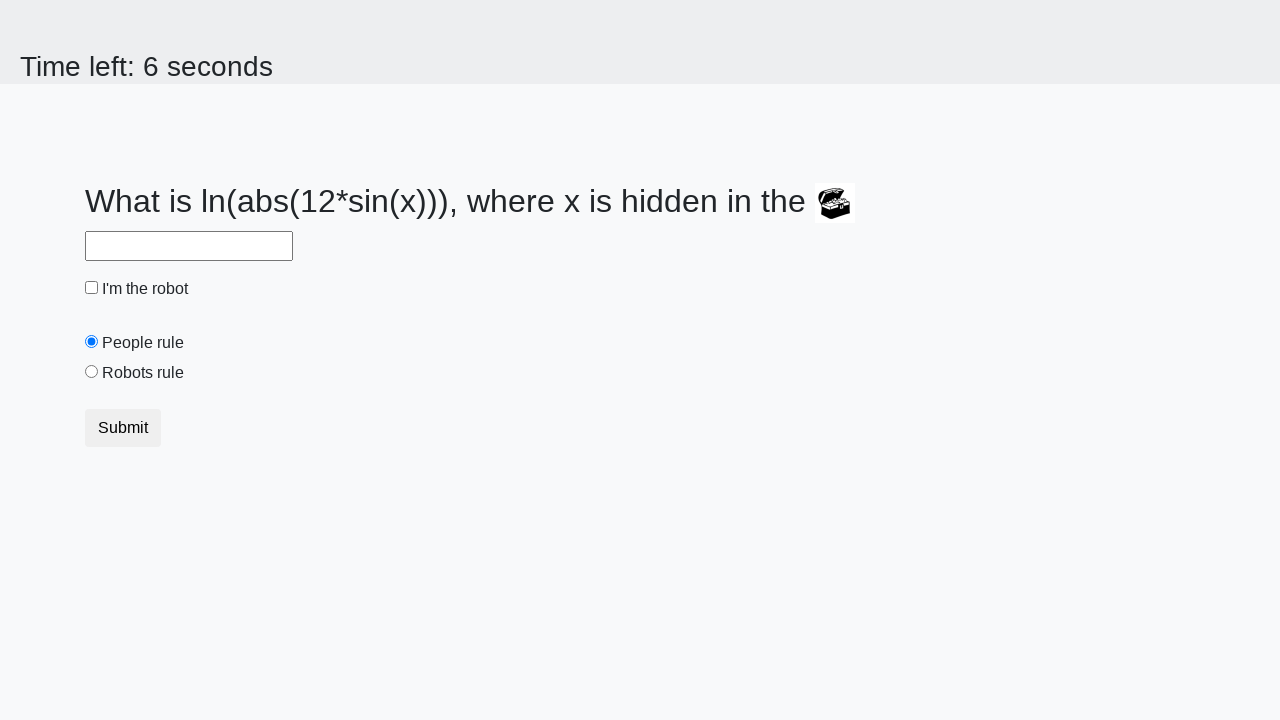

Filled answer field with calculated result on #answer
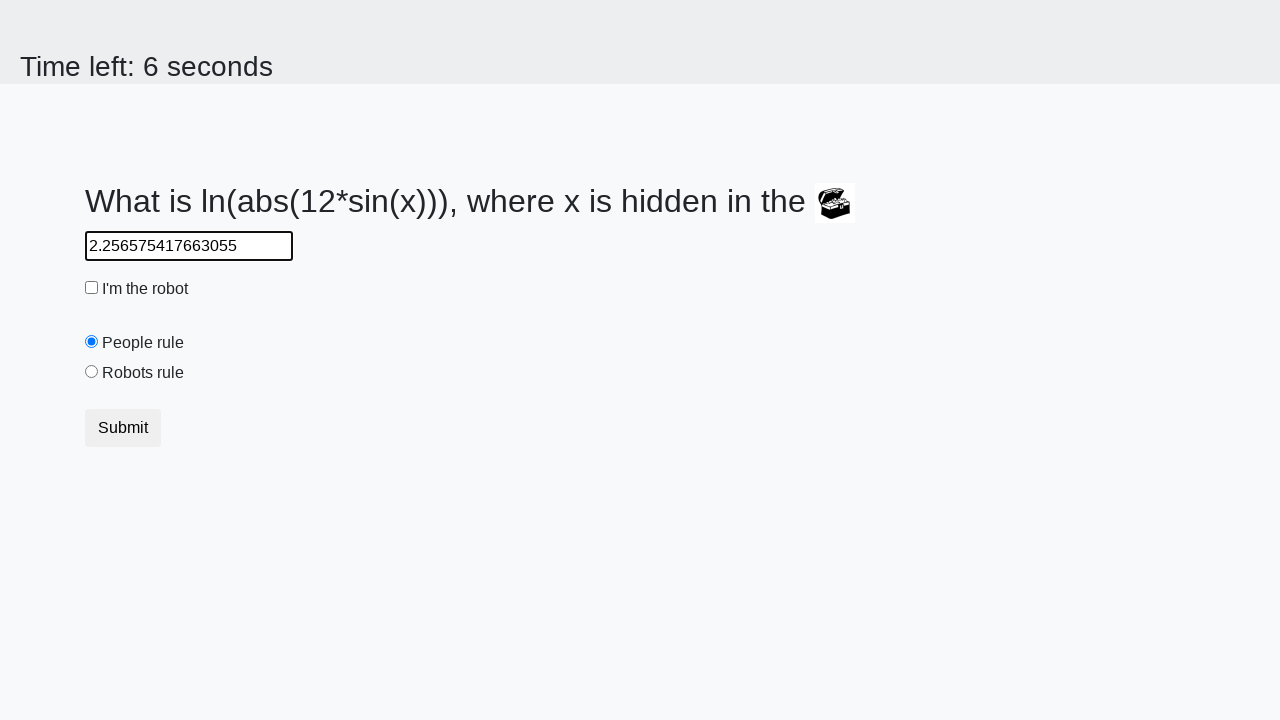

Clicked robot checkbox at (92, 288) on #robotCheckbox
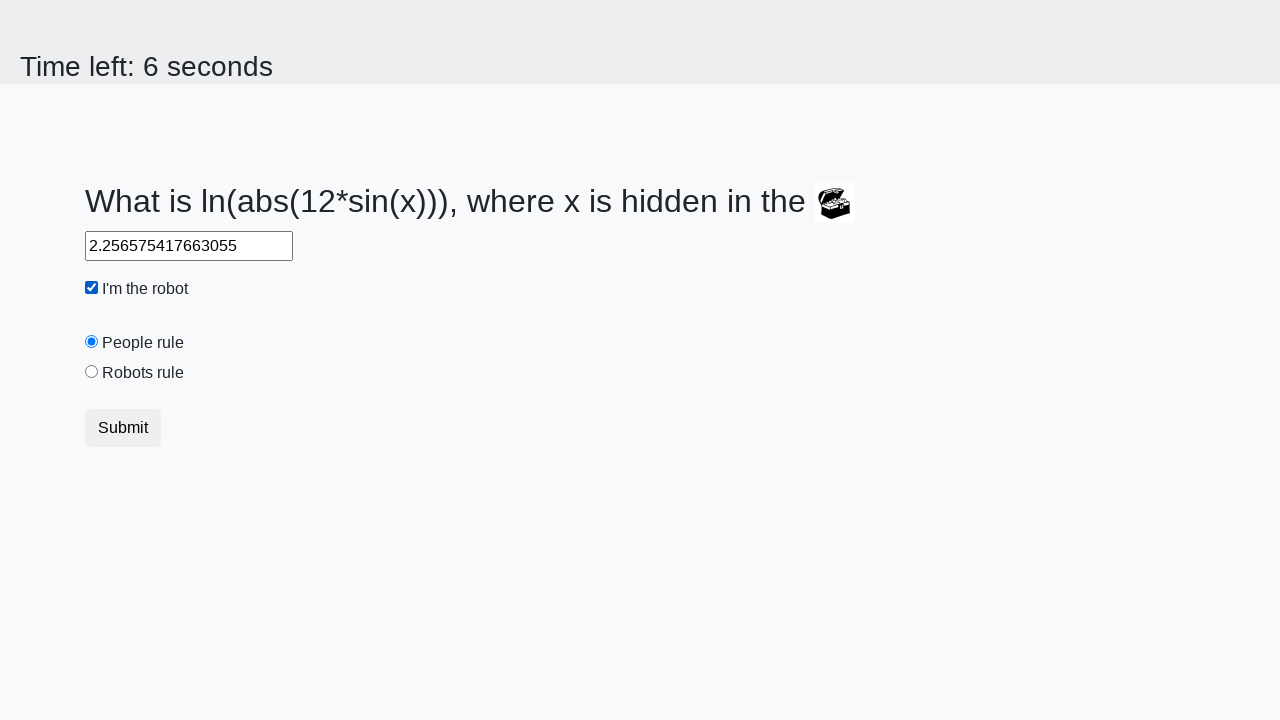

Selected robots rule radio button at (92, 372) on #robotsRule
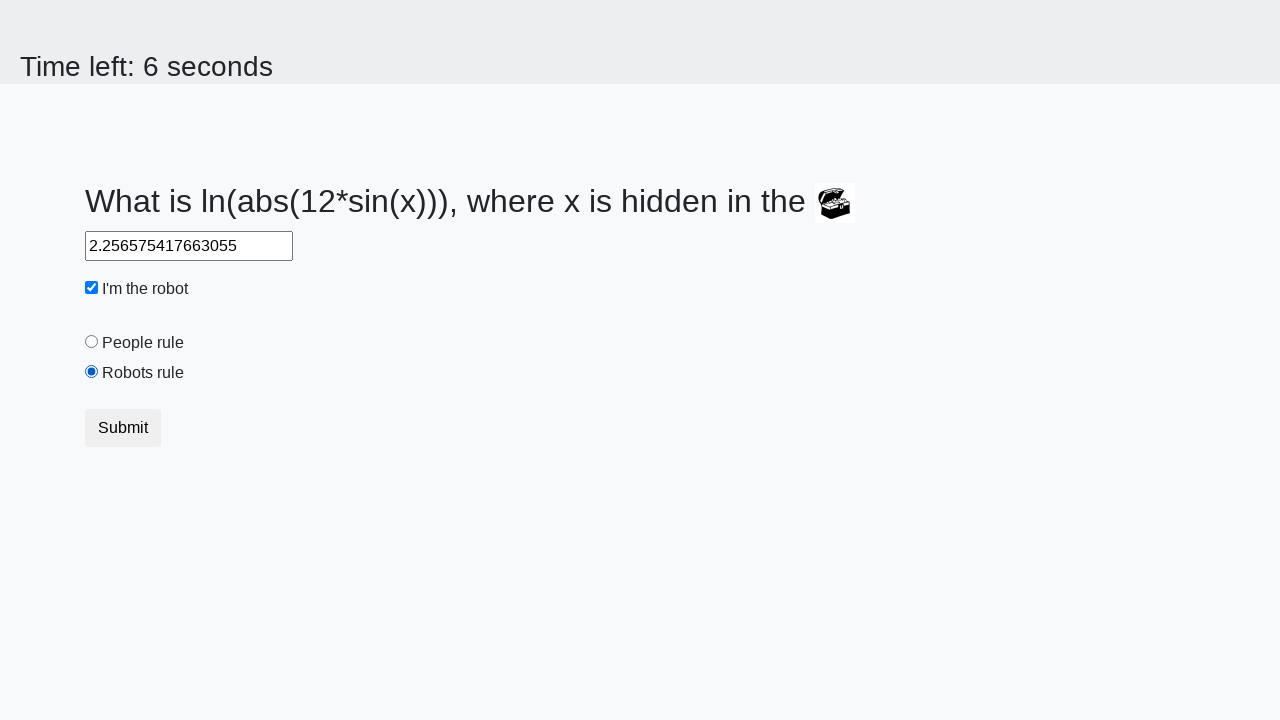

Clicked submit button at (123, 428) on .btn
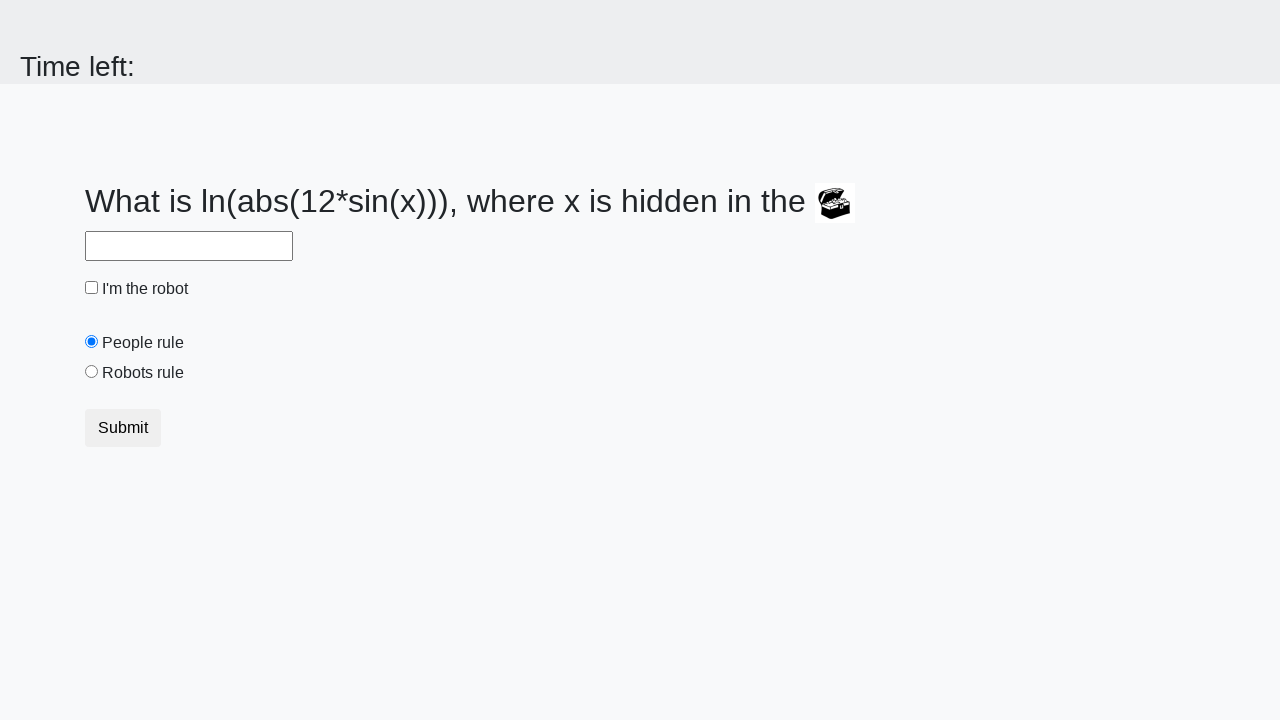

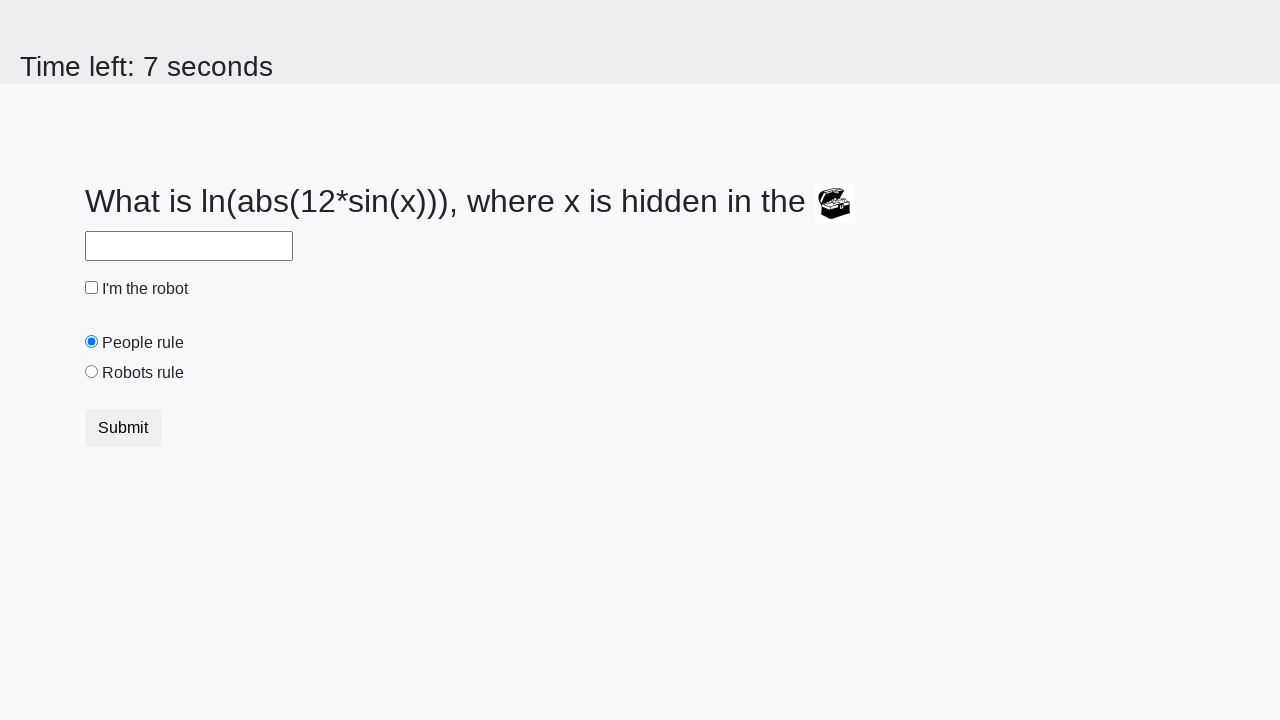